Tests adding and removing elements by clicking Add Element 10 times, then clicking Delete 8 times, and verifying 2 elements remain

Starting URL: http://the-internet.herokuapp.com/add_remove_elements/

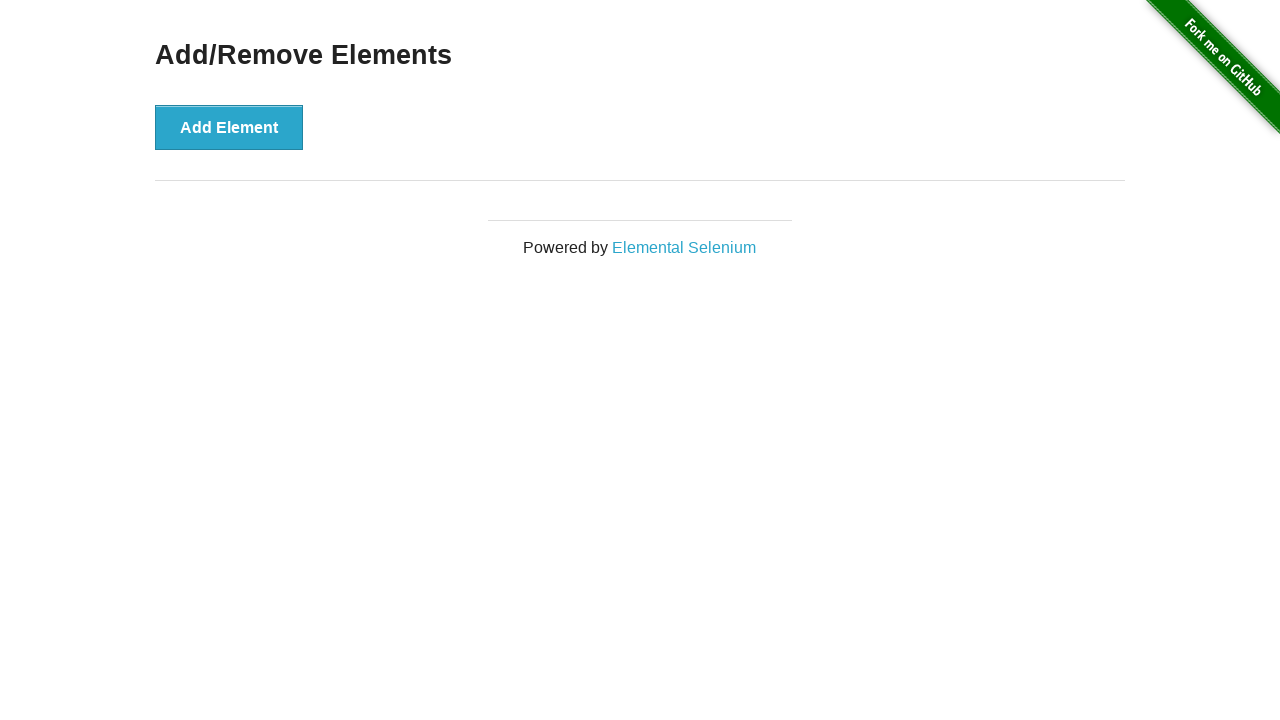

Navigated to Add/Remove Elements page
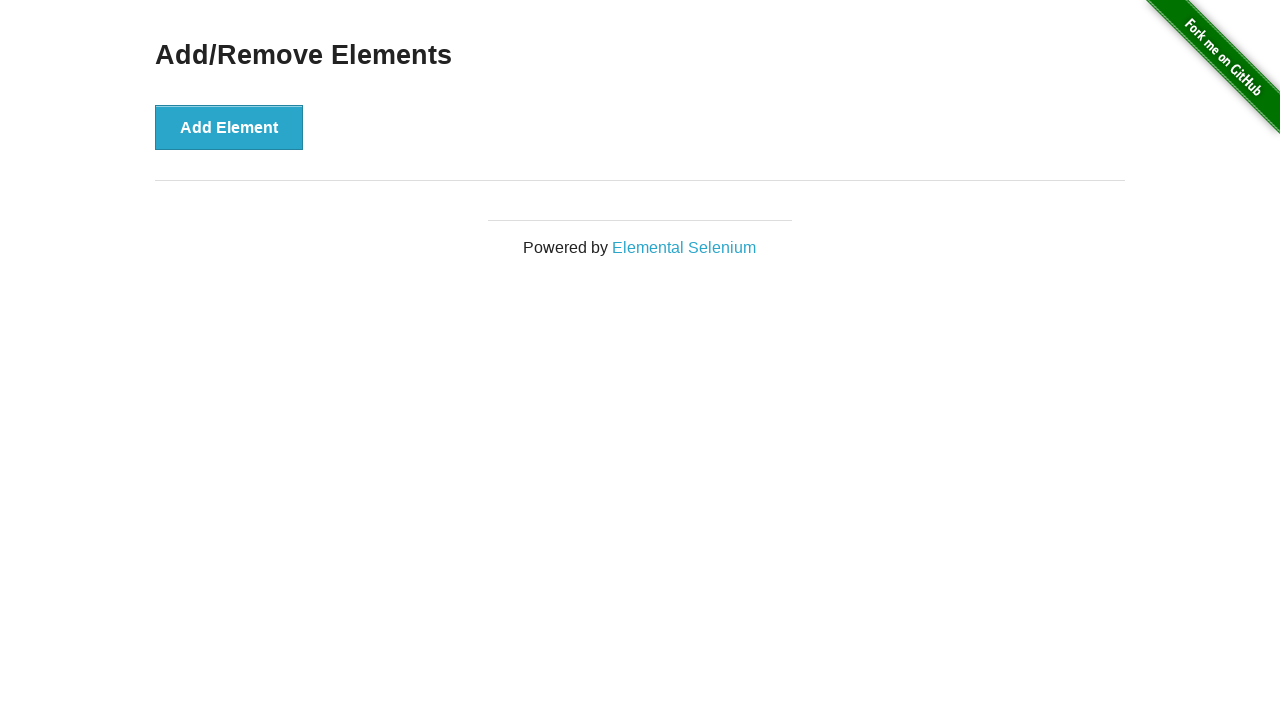

Clicked Add Element button (iteration 1/10) at (229, 127) on button:text('Add Element')
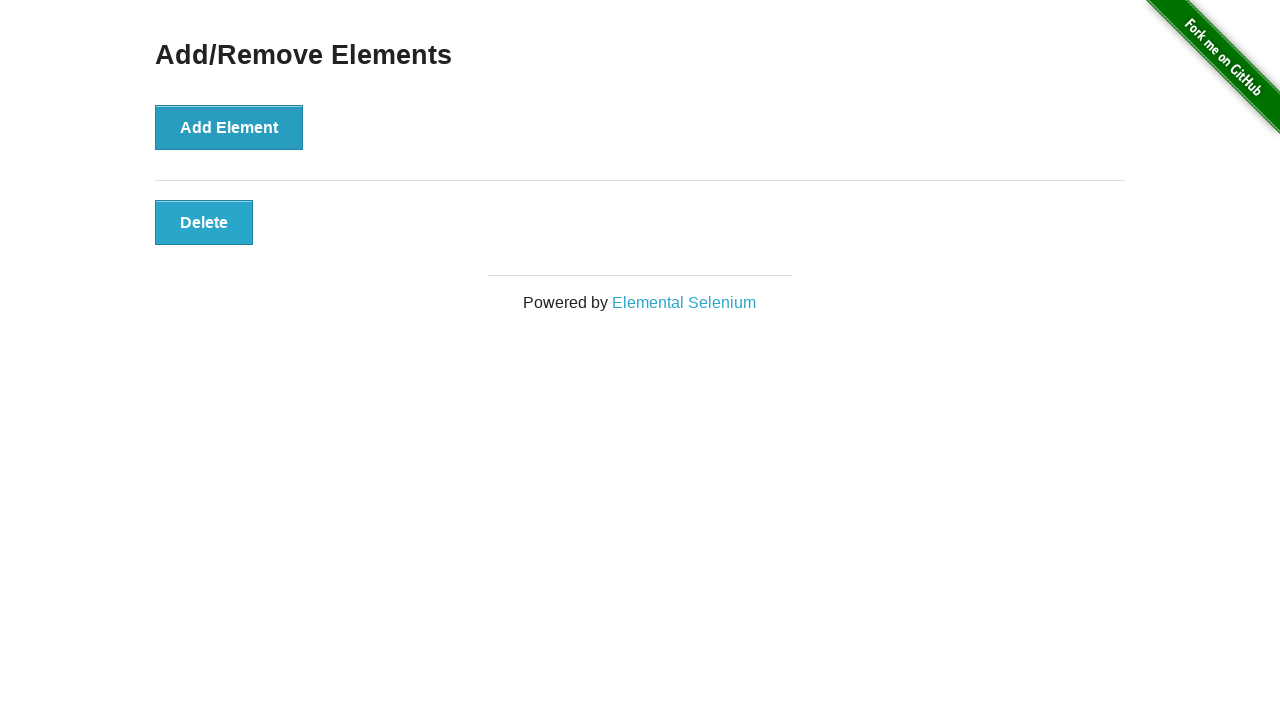

Clicked Add Element button (iteration 2/10) at (229, 127) on button:text('Add Element')
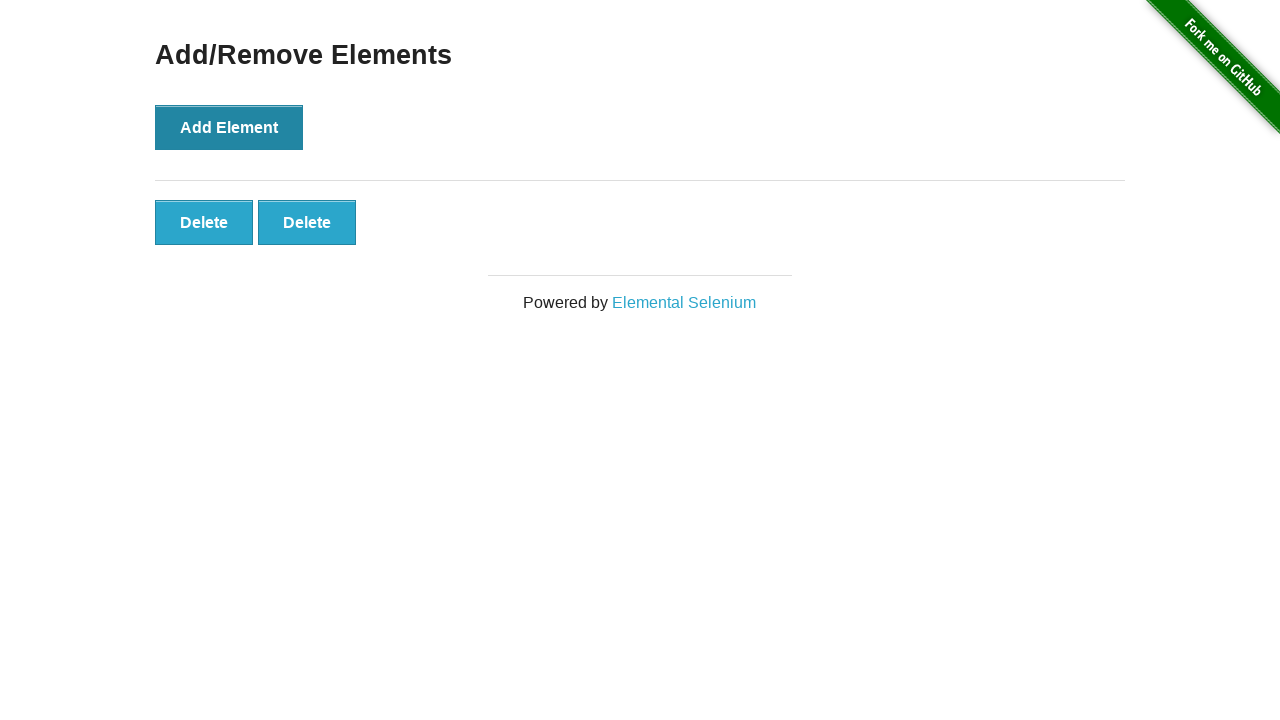

Clicked Add Element button (iteration 3/10) at (229, 127) on button:text('Add Element')
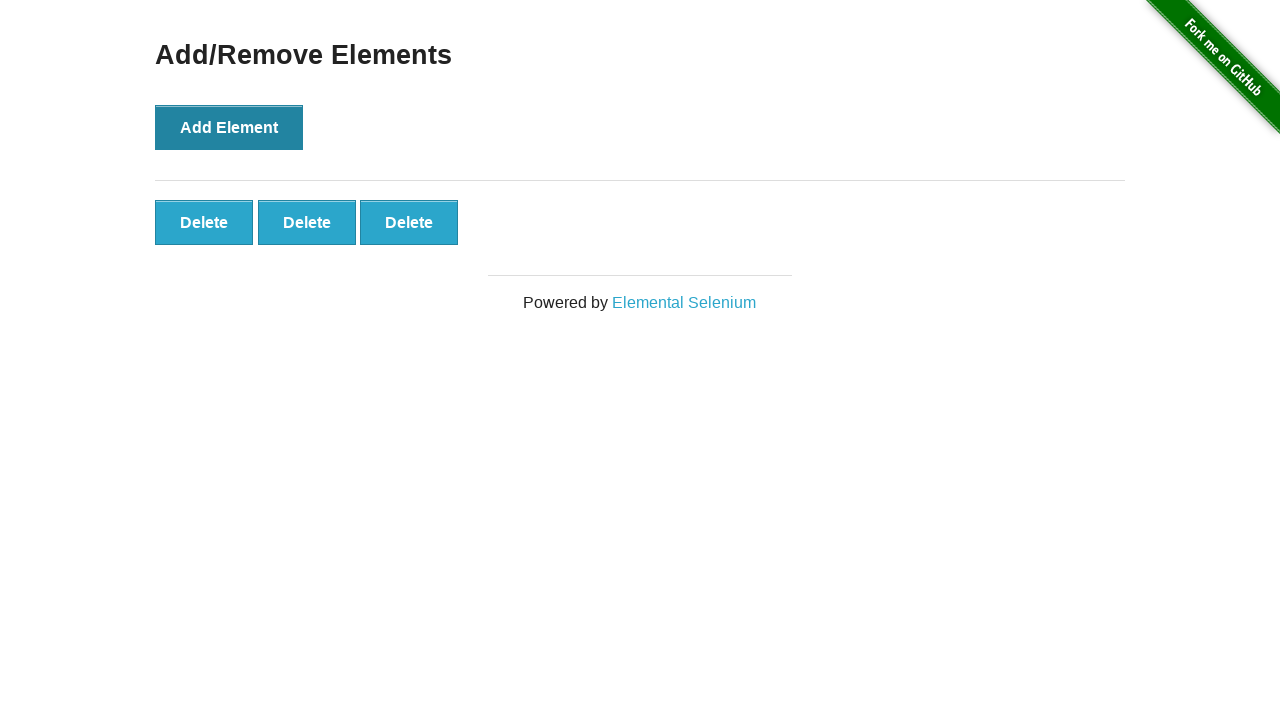

Clicked Add Element button (iteration 4/10) at (229, 127) on button:text('Add Element')
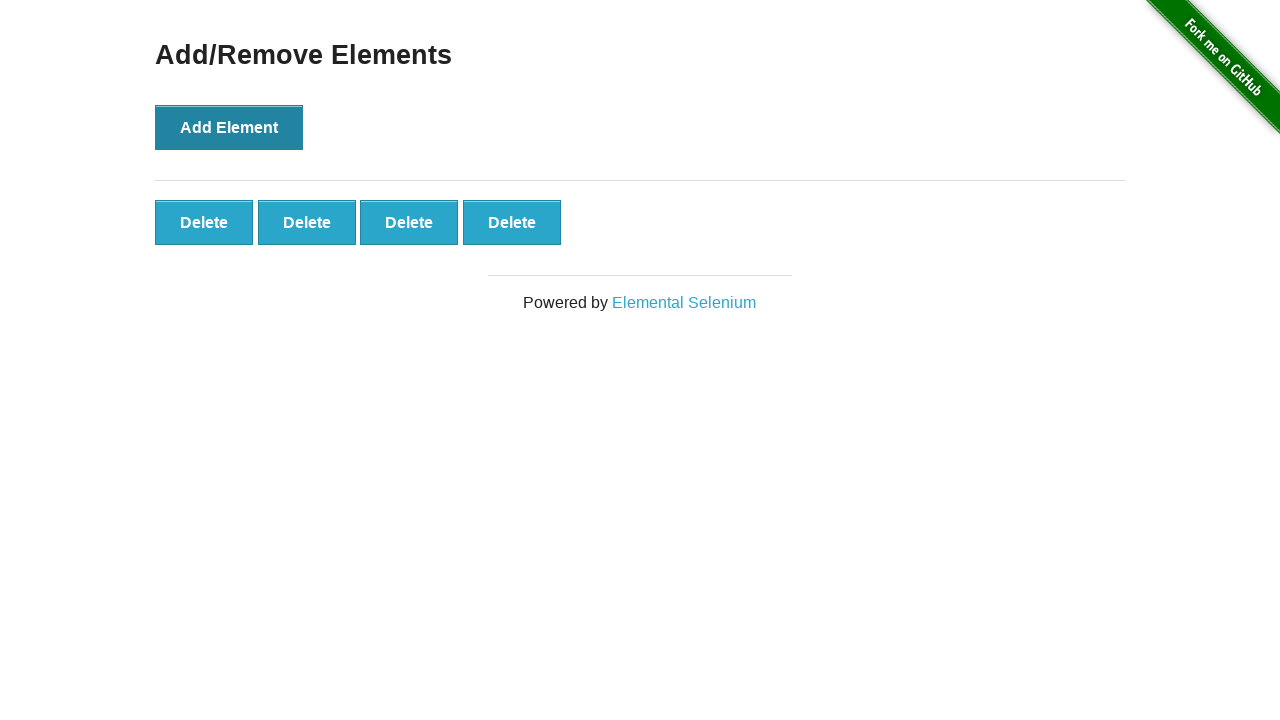

Clicked Add Element button (iteration 5/10) at (229, 127) on button:text('Add Element')
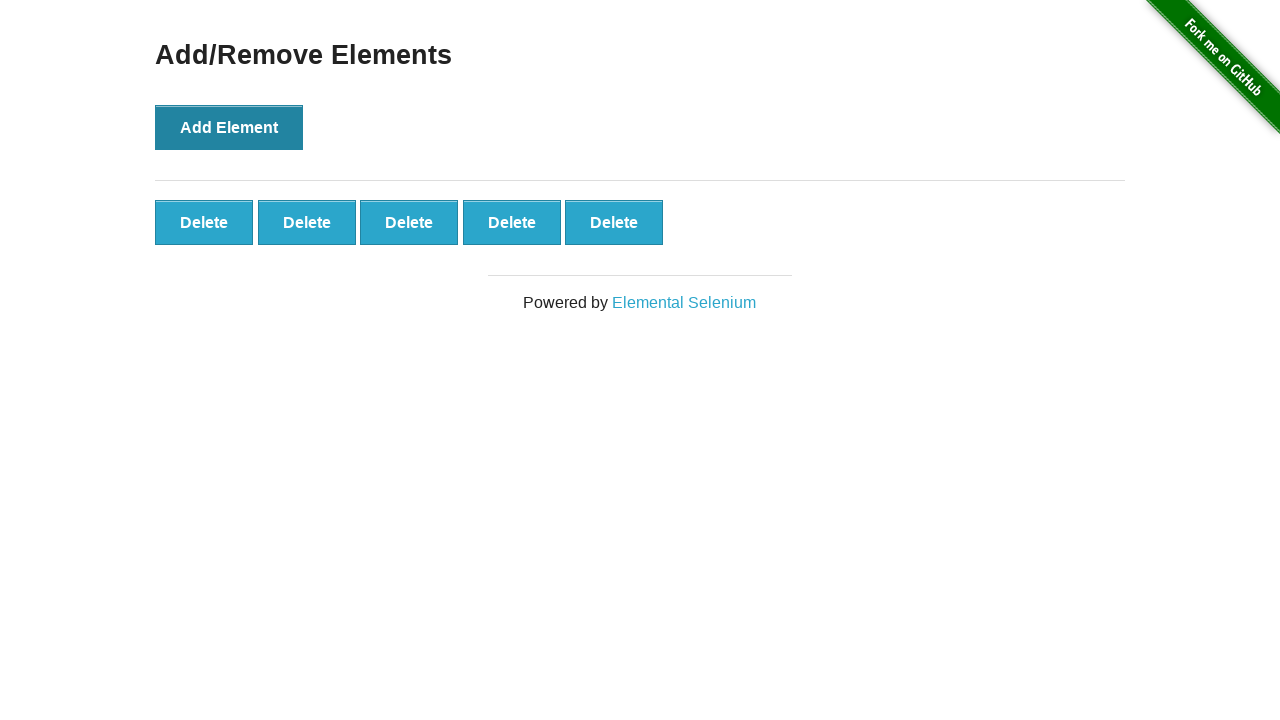

Clicked Add Element button (iteration 6/10) at (229, 127) on button:text('Add Element')
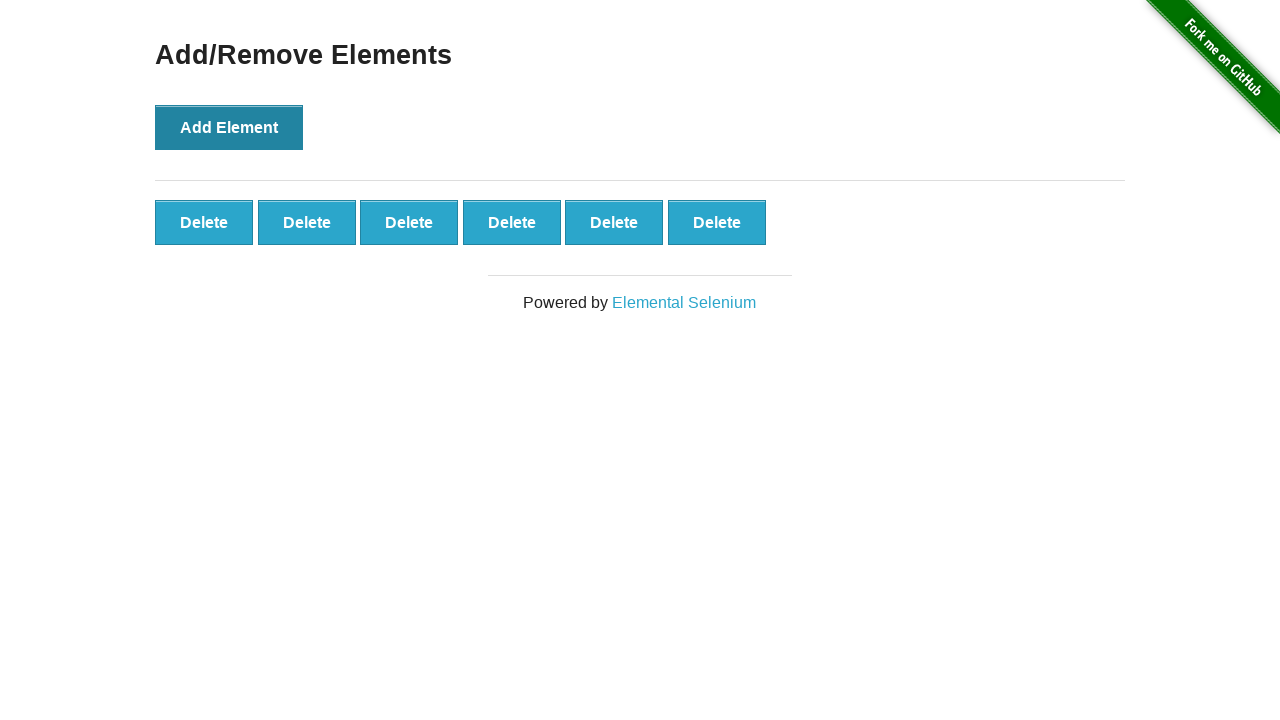

Clicked Add Element button (iteration 7/10) at (229, 127) on button:text('Add Element')
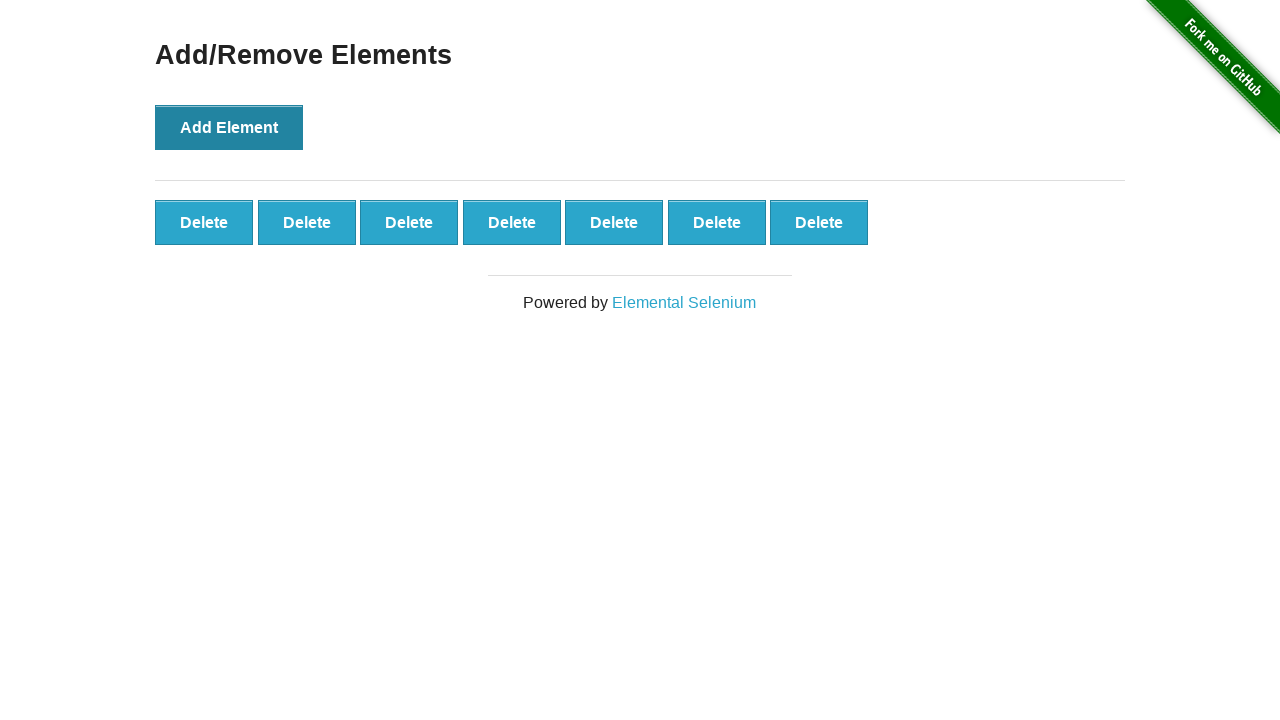

Clicked Add Element button (iteration 8/10) at (229, 127) on button:text('Add Element')
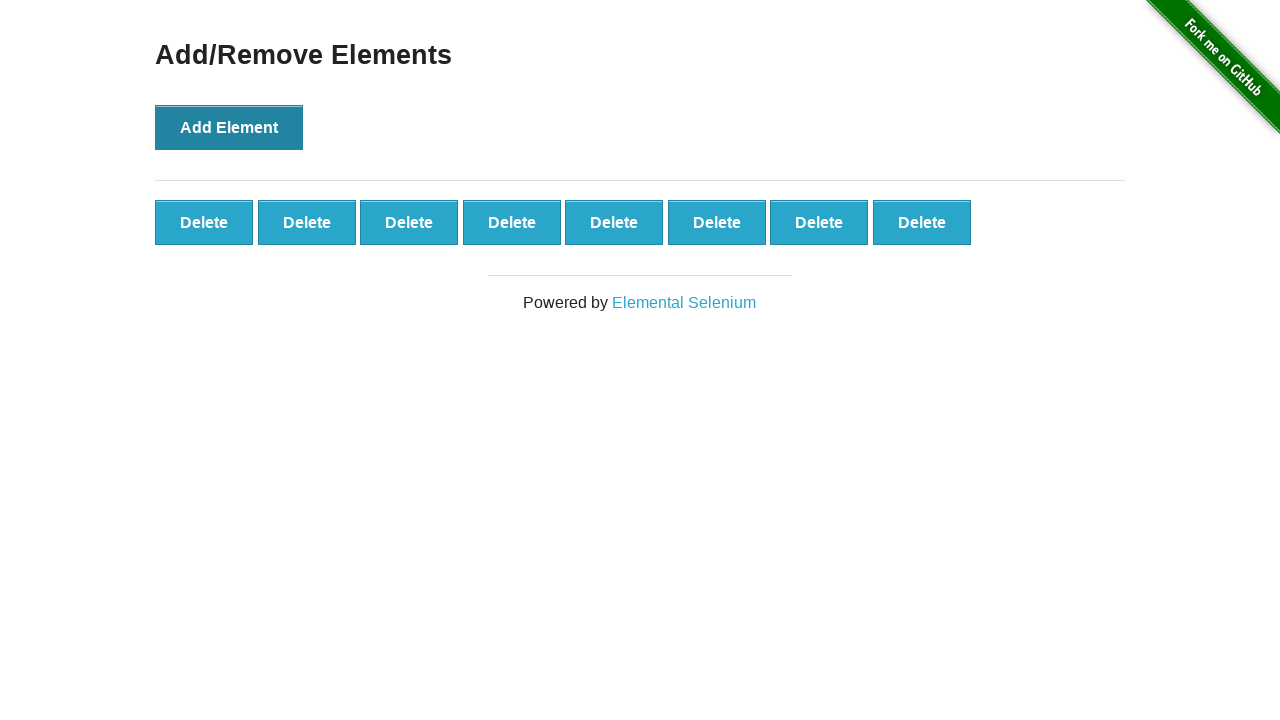

Clicked Add Element button (iteration 9/10) at (229, 127) on button:text('Add Element')
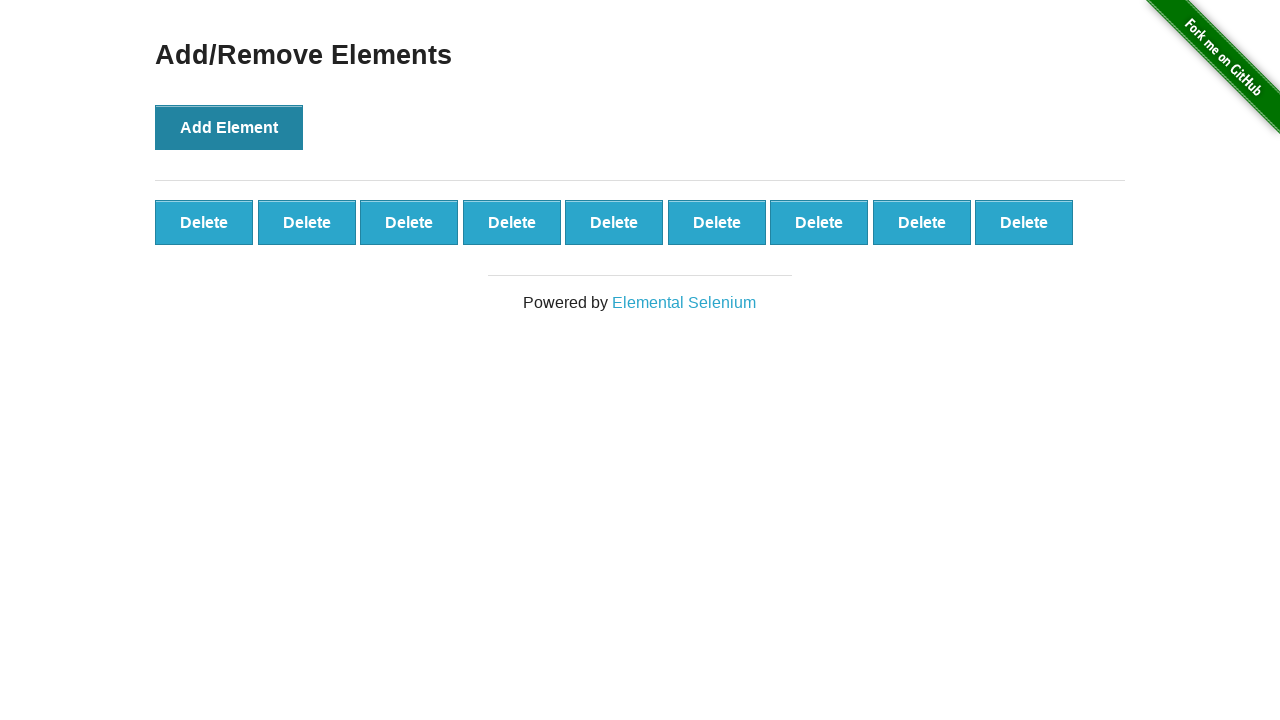

Clicked Add Element button (iteration 10/10) at (229, 127) on button:text('Add Element')
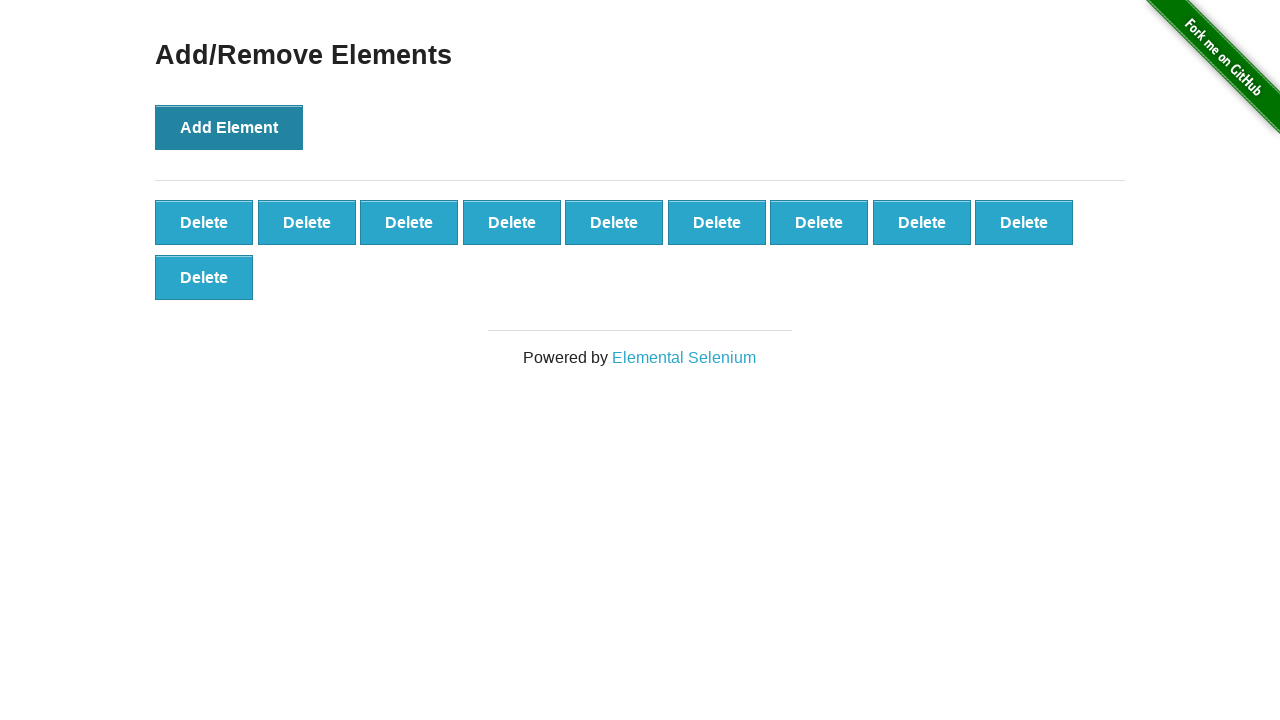

Clicked Delete button (iteration 1/8) at (204, 222) on #elements button:first-child
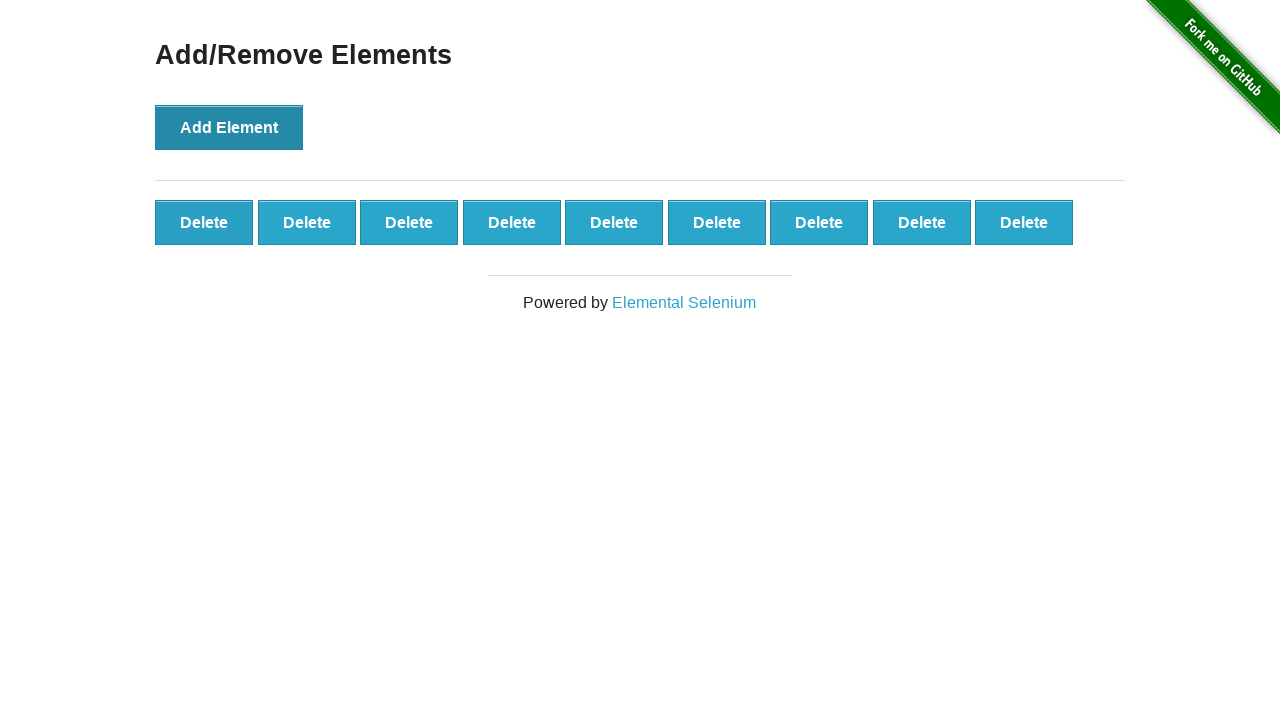

Clicked Delete button (iteration 2/8) at (204, 222) on #elements button:first-child
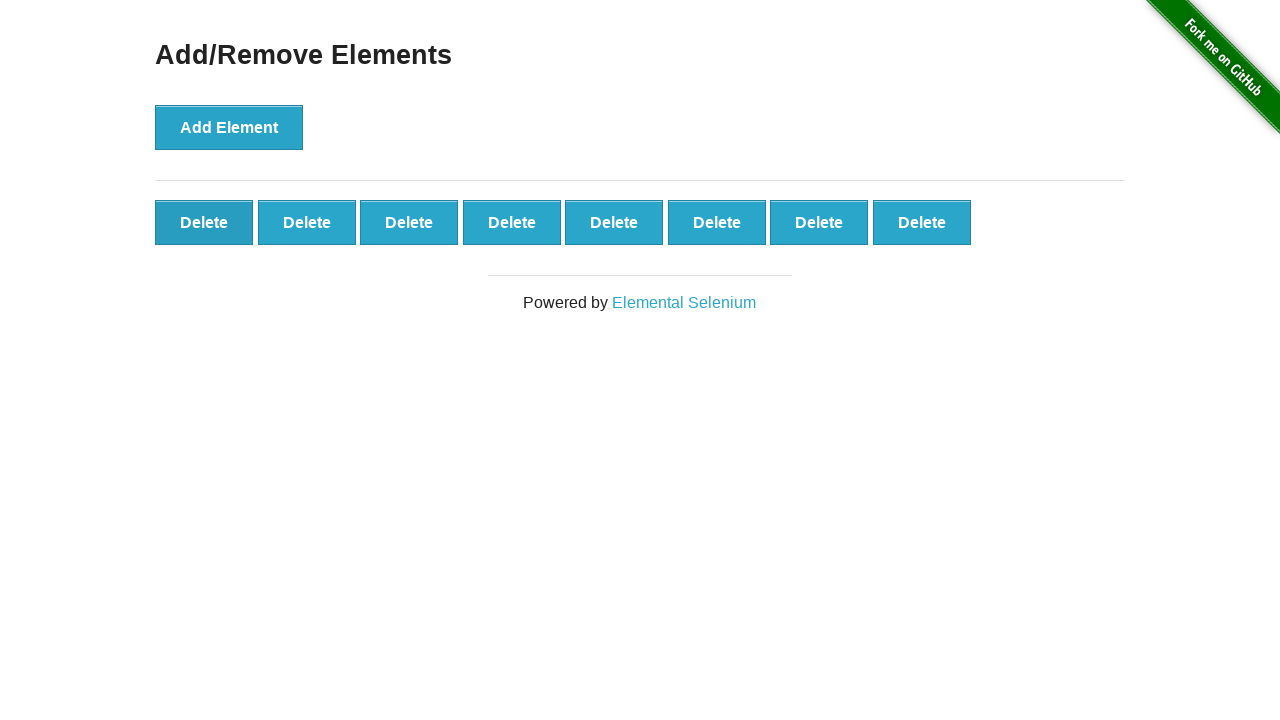

Clicked Delete button (iteration 3/8) at (204, 222) on #elements button:first-child
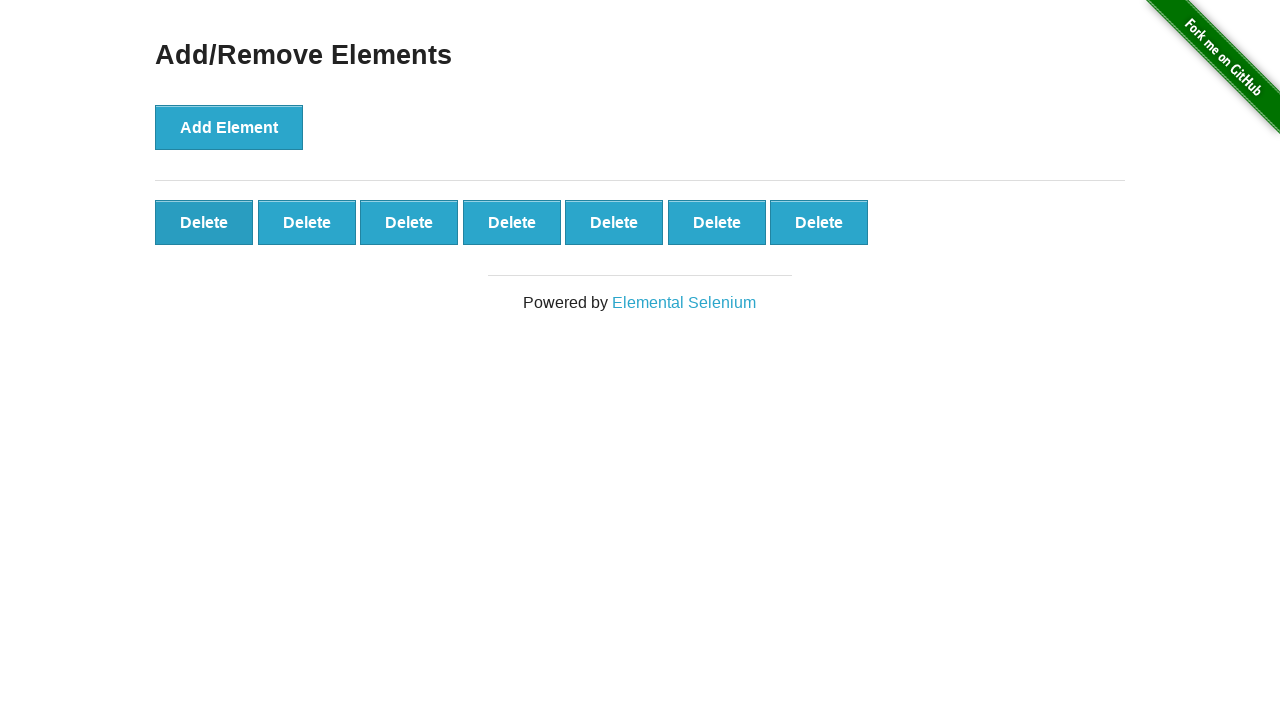

Clicked Delete button (iteration 4/8) at (204, 222) on #elements button:first-child
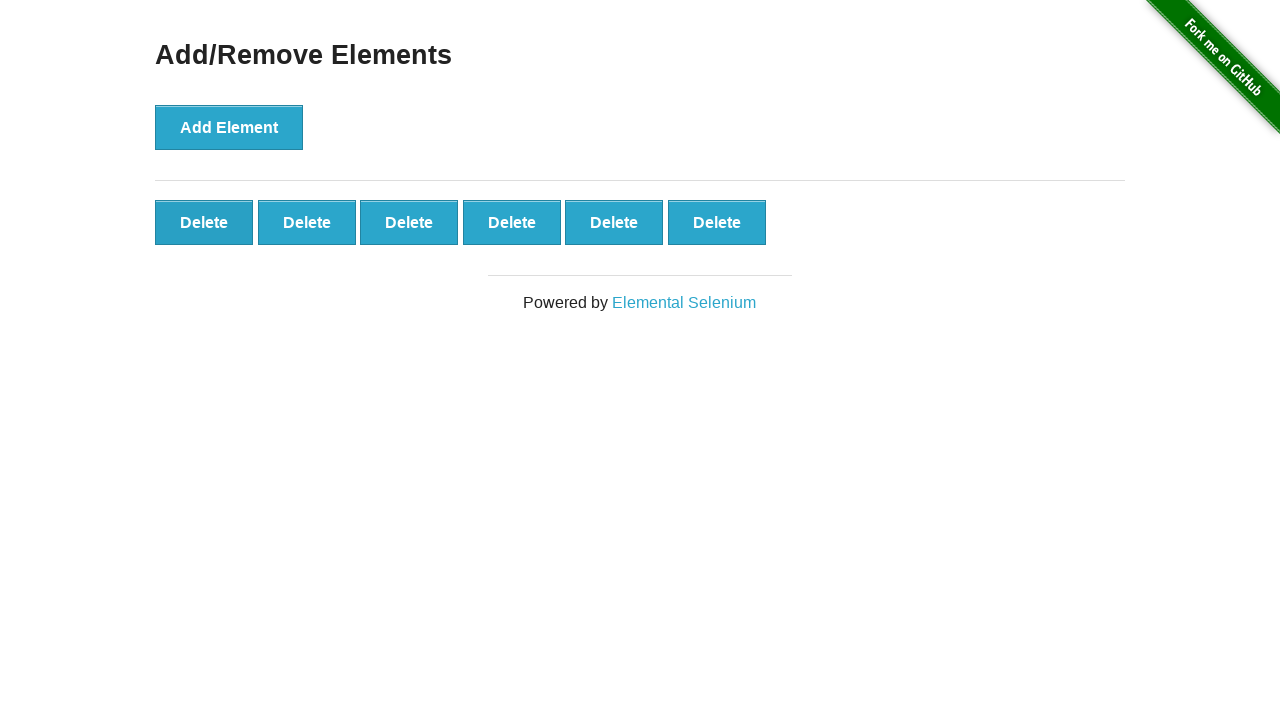

Clicked Delete button (iteration 5/8) at (204, 222) on #elements button:first-child
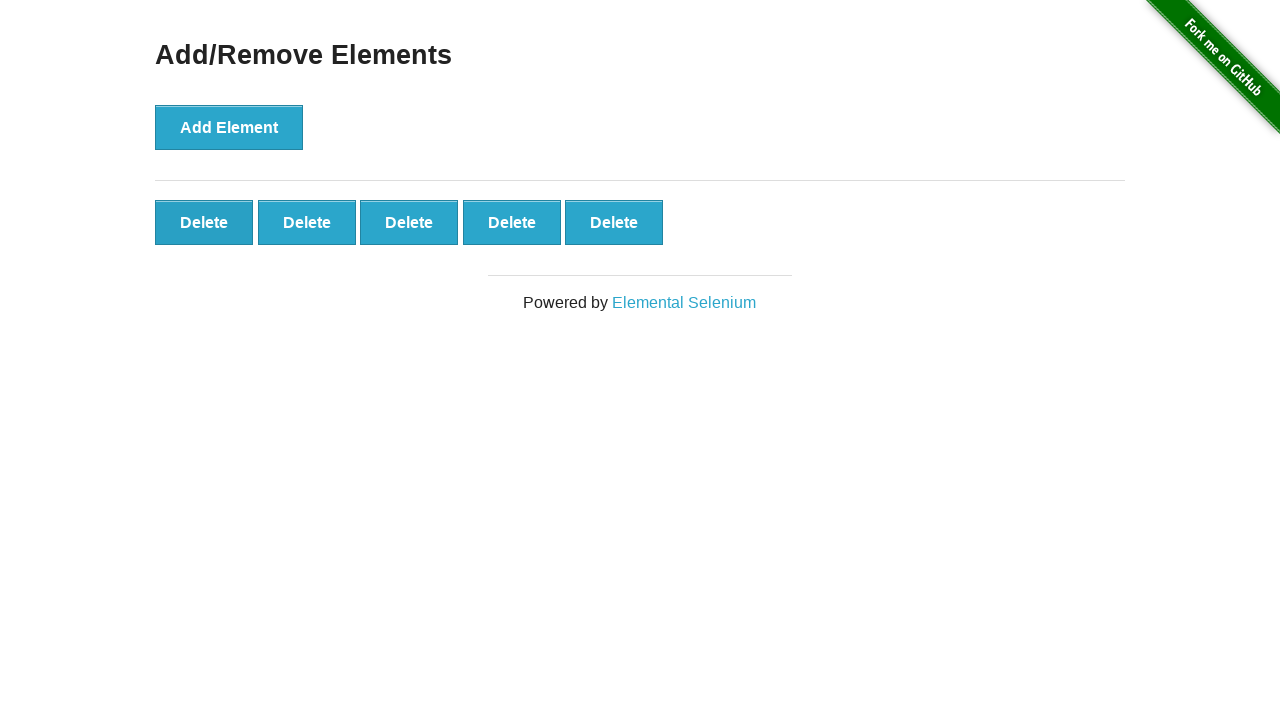

Clicked Delete button (iteration 6/8) at (204, 222) on #elements button:first-child
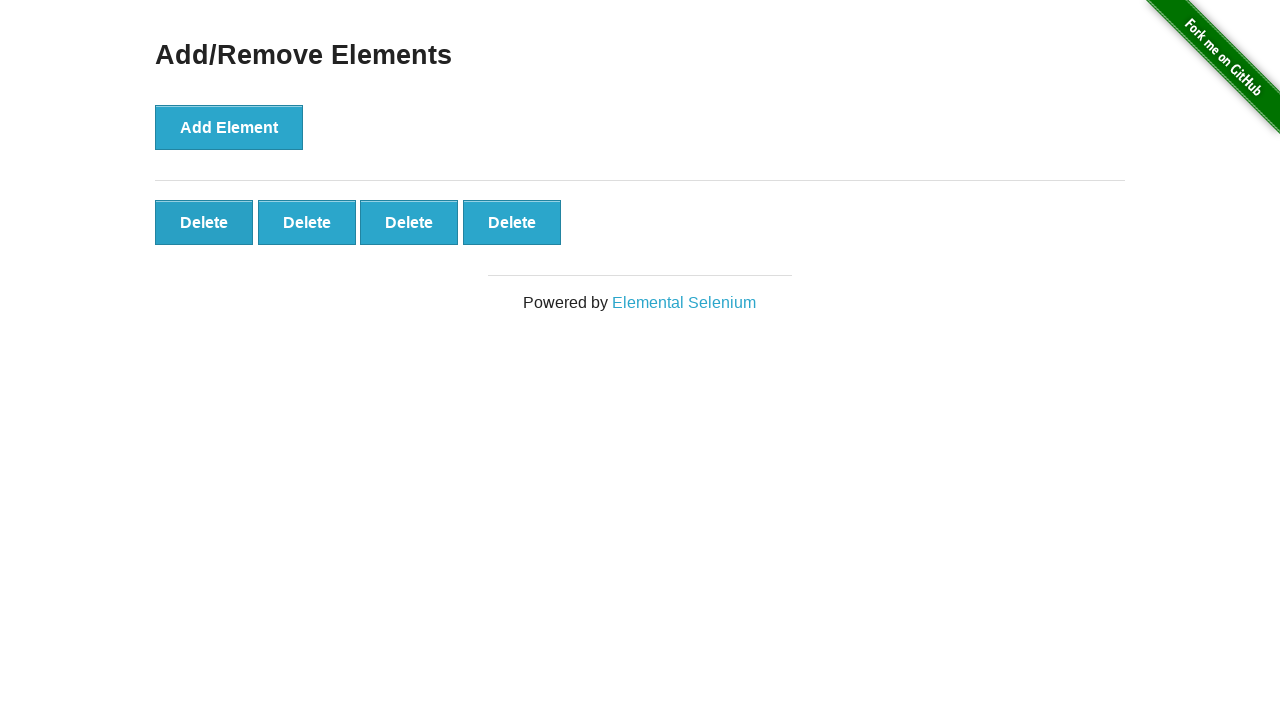

Clicked Delete button (iteration 7/8) at (204, 222) on #elements button:first-child
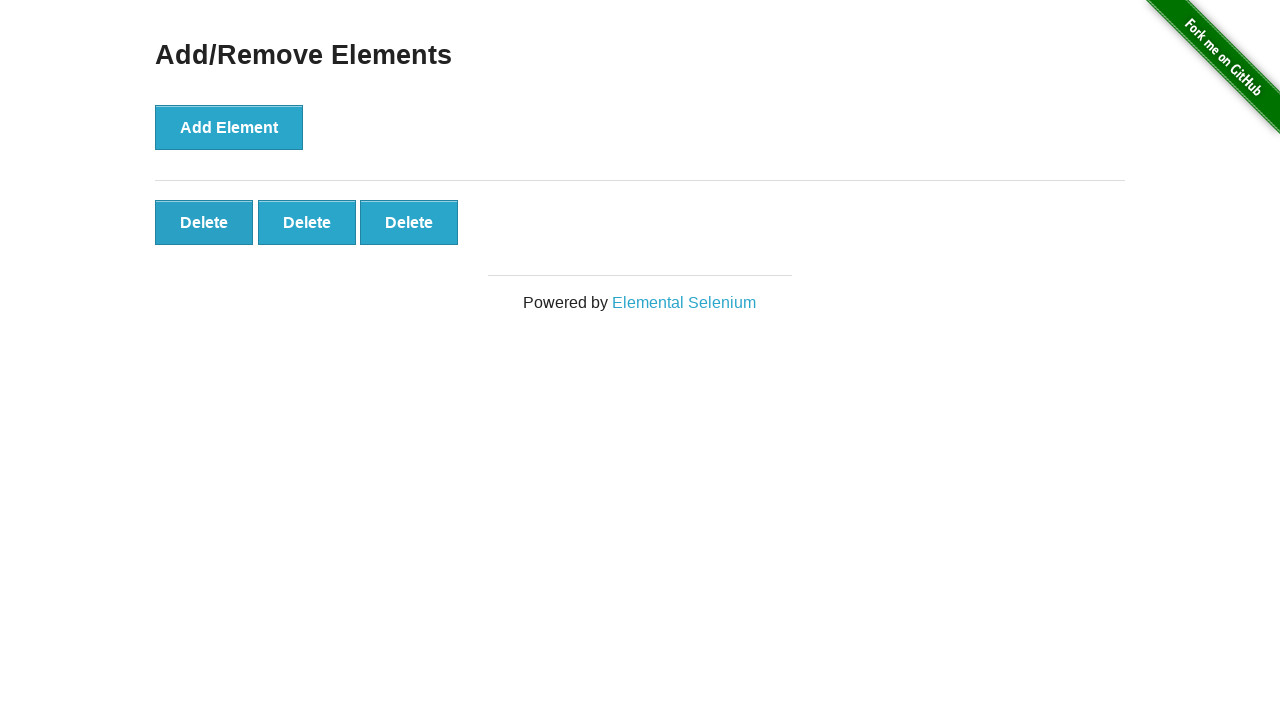

Clicked Delete button (iteration 8/8) at (204, 222) on #elements button:first-child
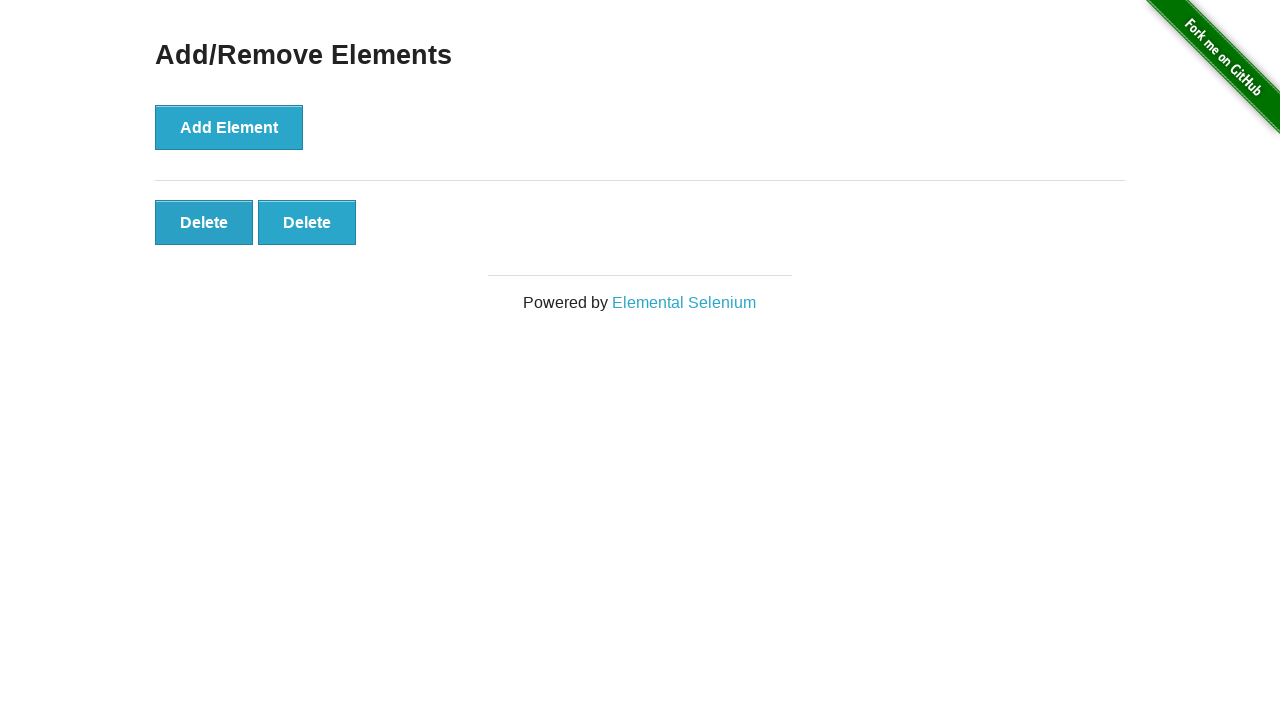

Located remaining delete buttons
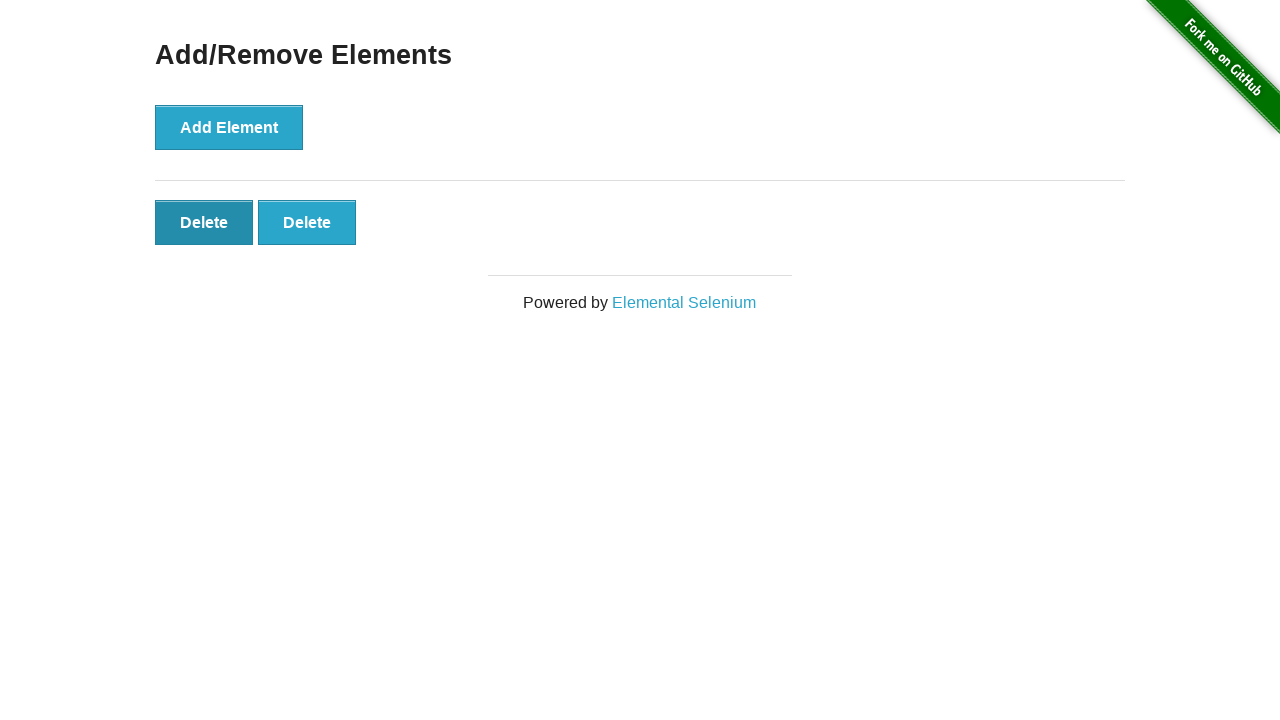

Verified that exactly 2 delete buttons remain
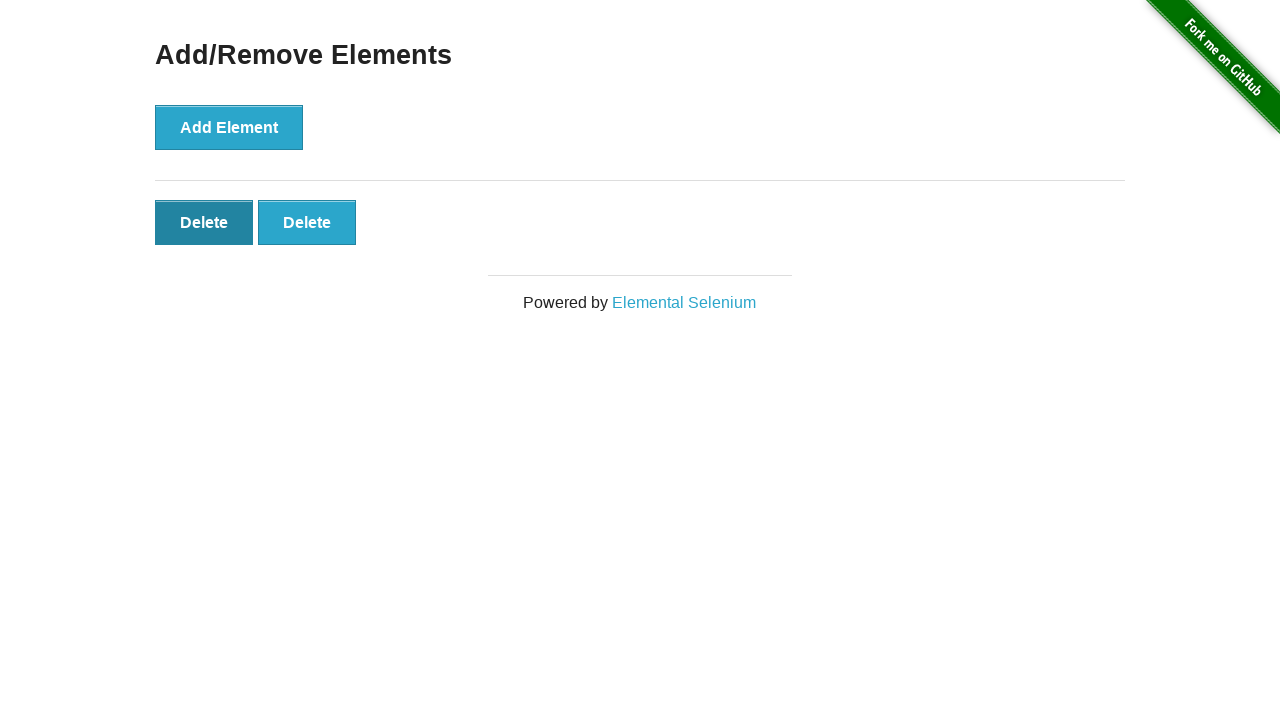

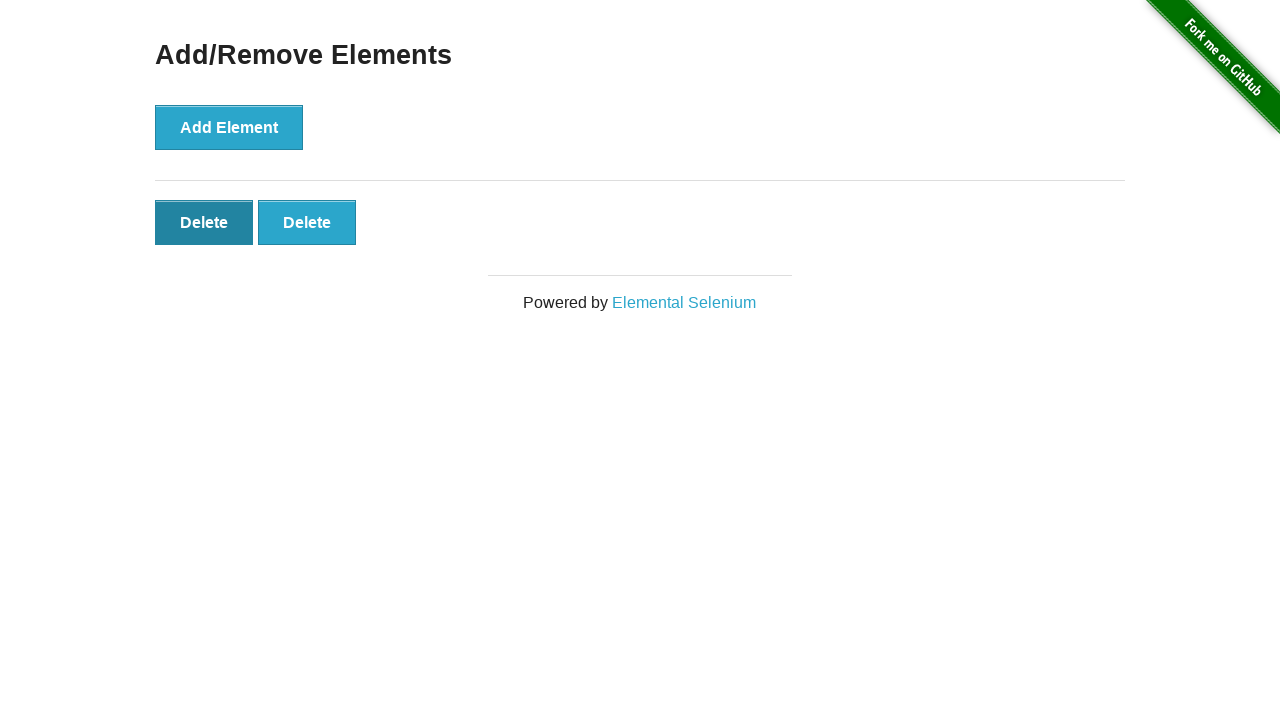